Tests that a todo item is removed when edited to an empty string

Starting URL: https://demo.playwright.dev/todomvc

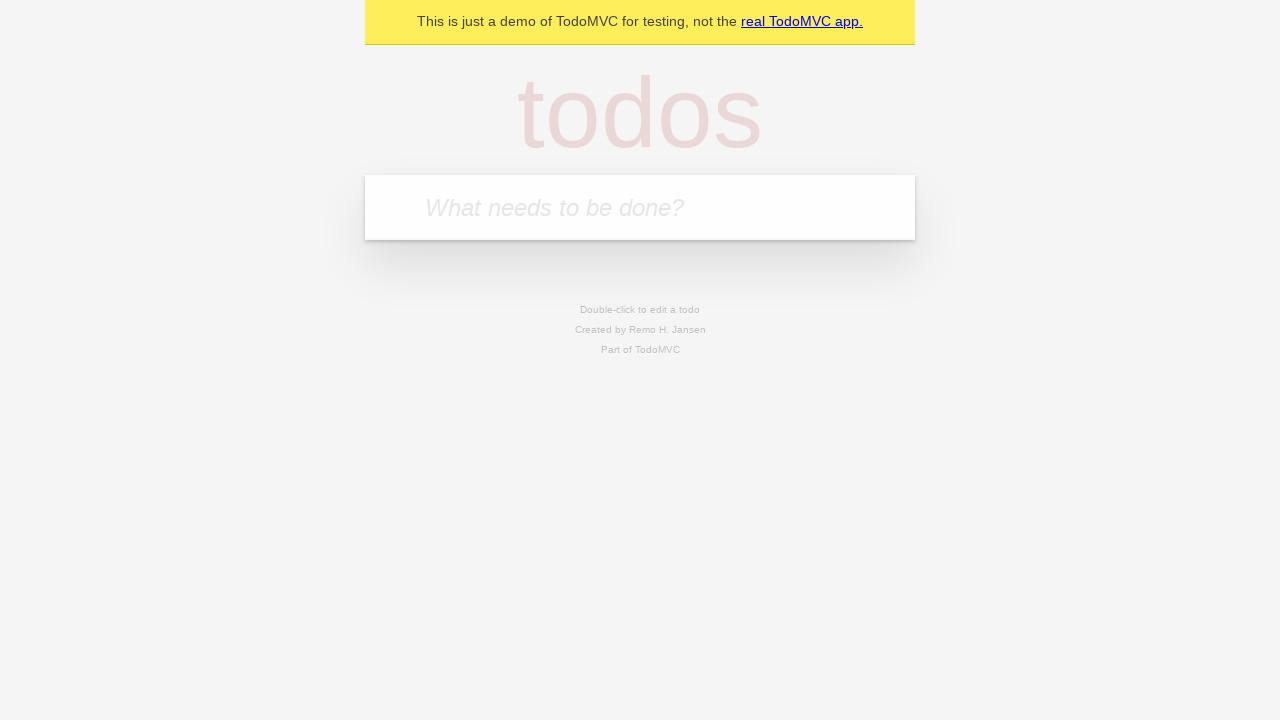

Filled todo input field with 'buy some cheese' on internal:attr=[placeholder="What needs to be done?"i]
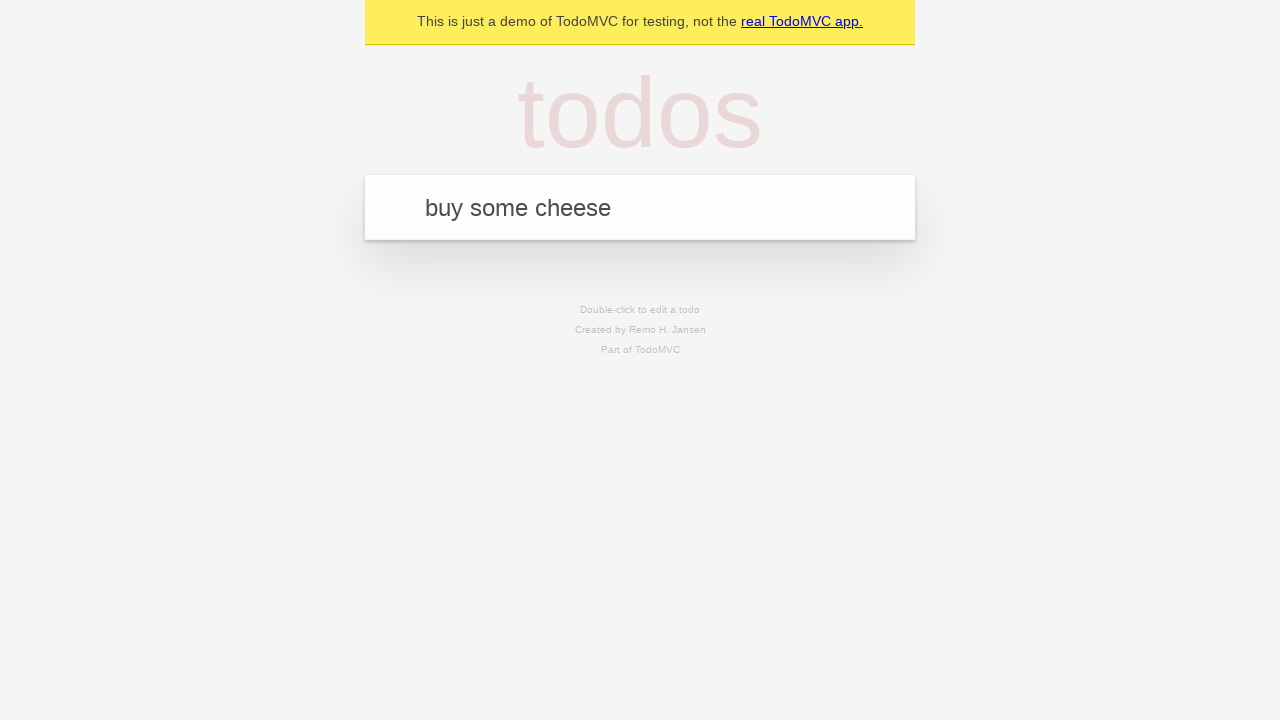

Pressed Enter to create todo item 'buy some cheese' on internal:attr=[placeholder="What needs to be done?"i]
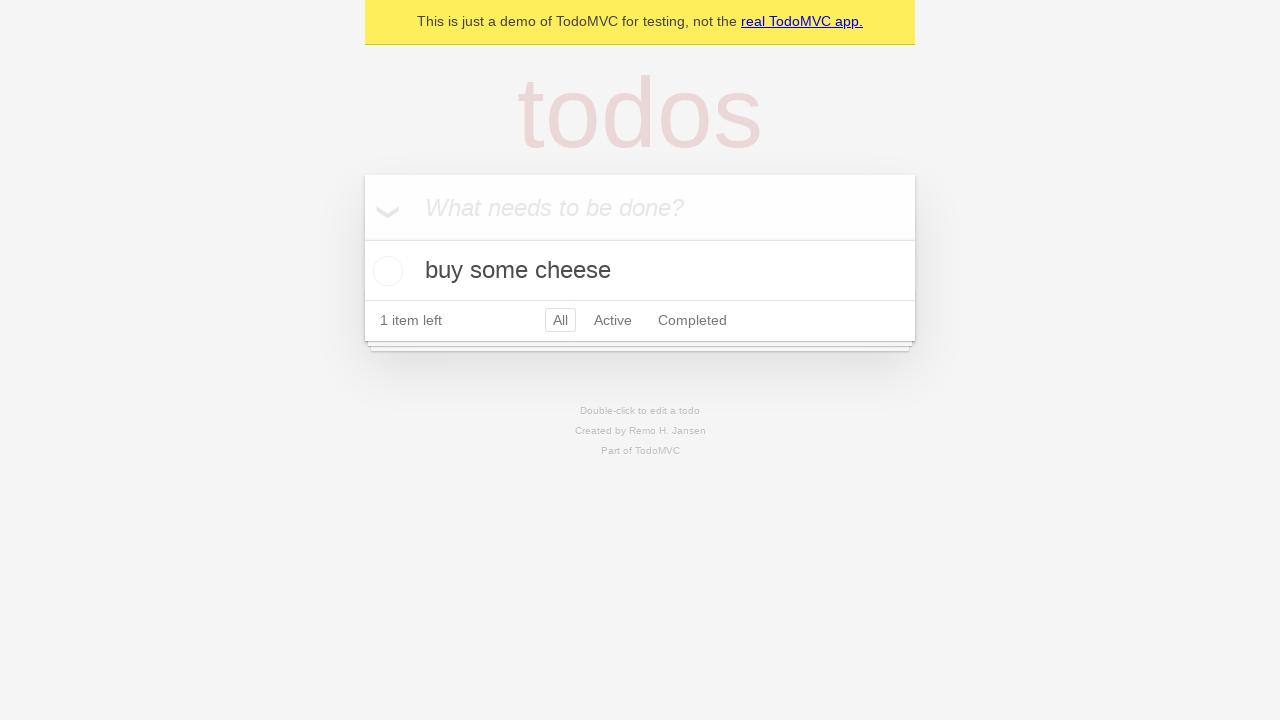

Filled todo input field with 'feed the cat' on internal:attr=[placeholder="What needs to be done?"i]
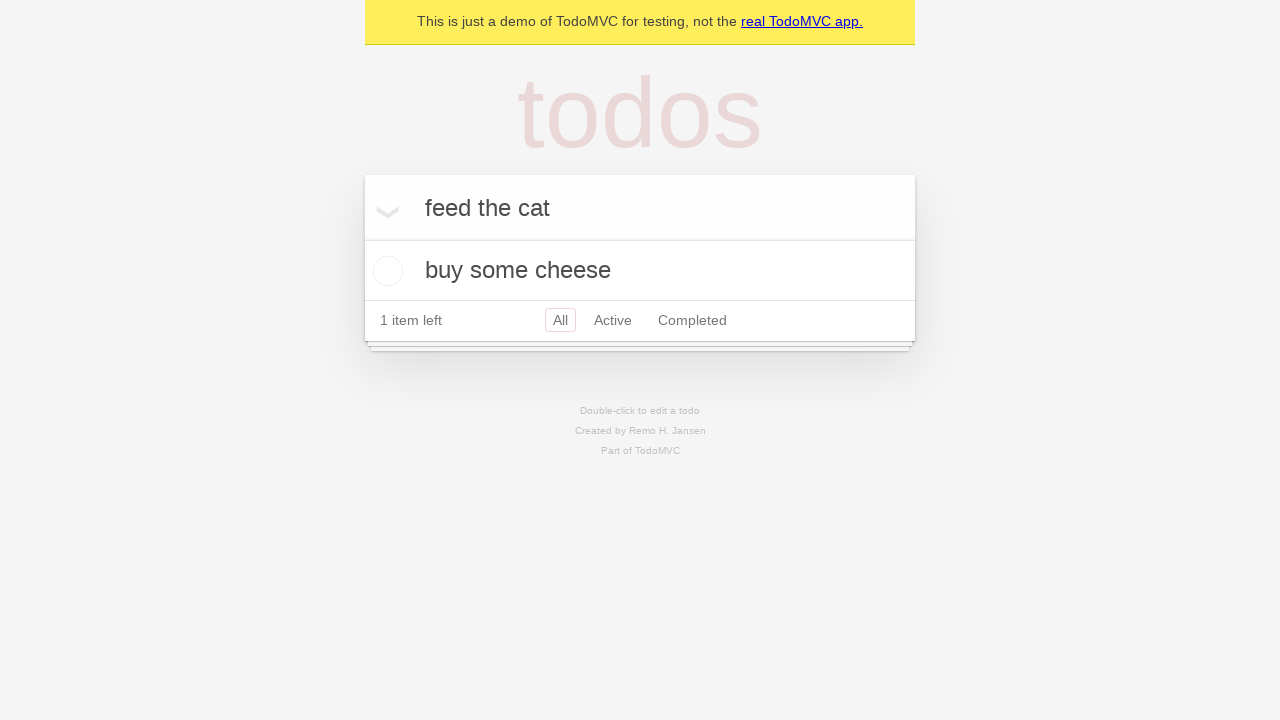

Pressed Enter to create todo item 'feed the cat' on internal:attr=[placeholder="What needs to be done?"i]
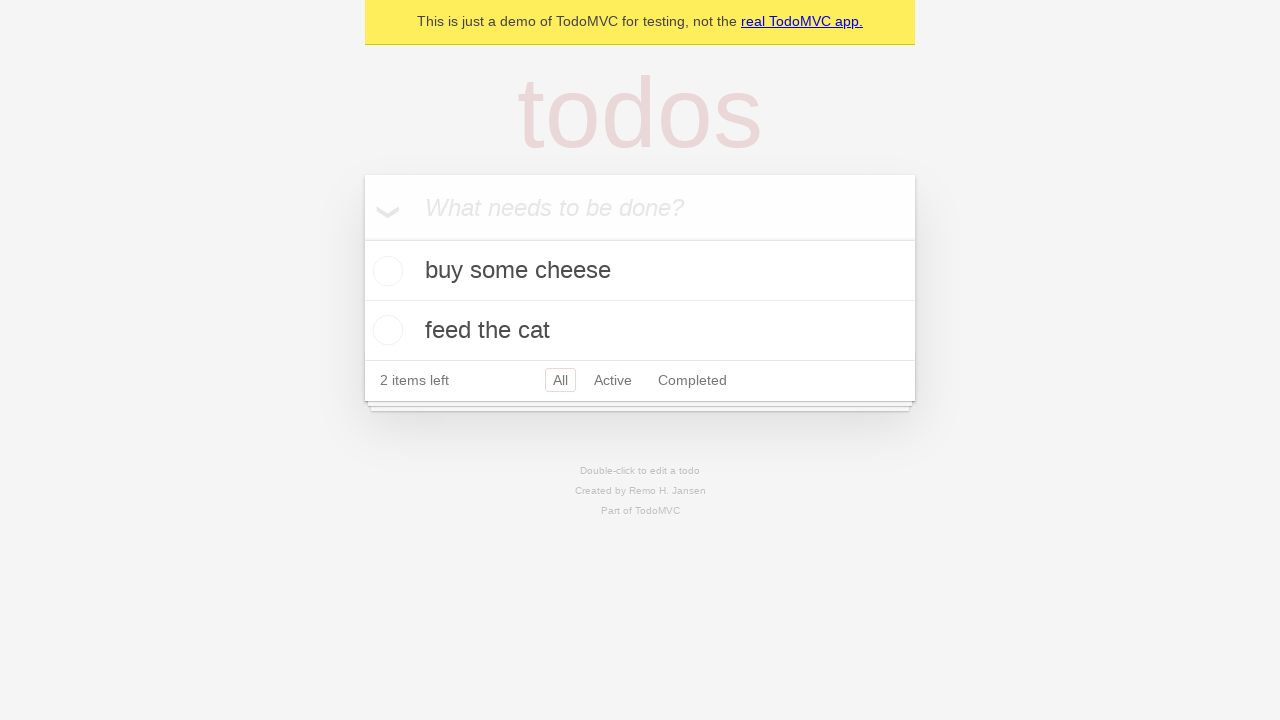

Filled todo input field with 'book a doctors appointment' on internal:attr=[placeholder="What needs to be done?"i]
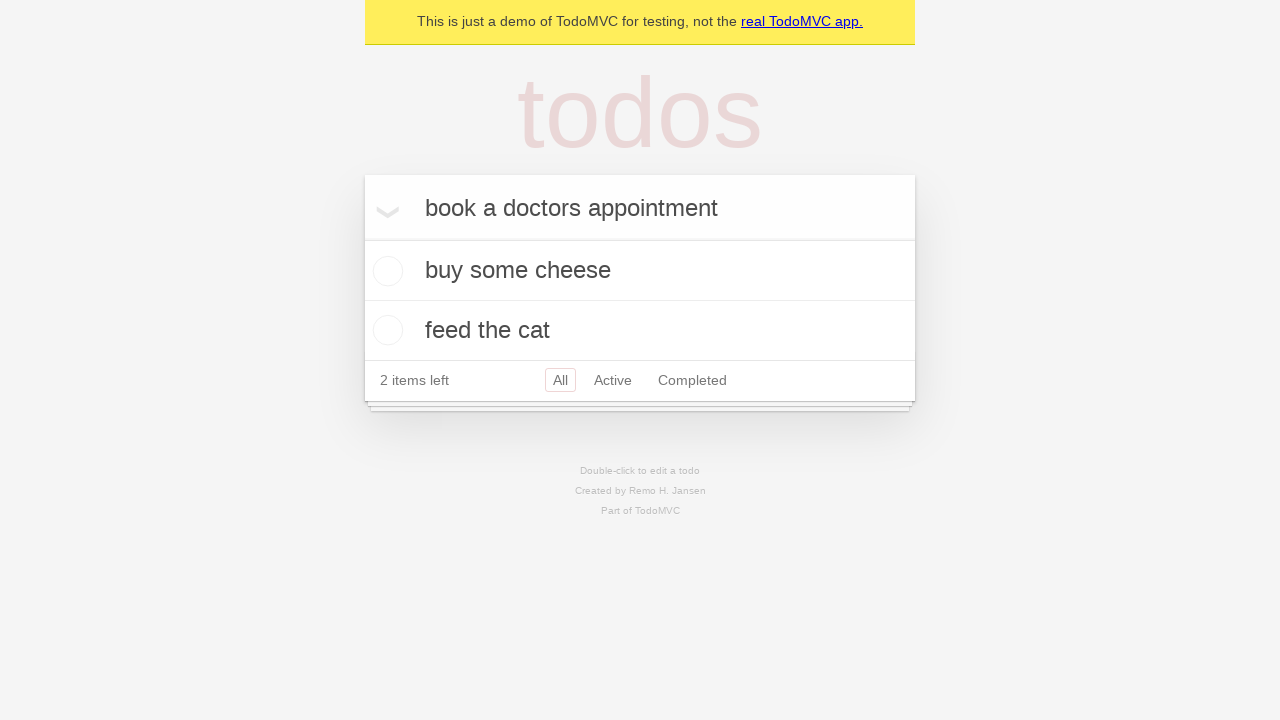

Pressed Enter to create todo item 'book a doctors appointment' on internal:attr=[placeholder="What needs to be done?"i]
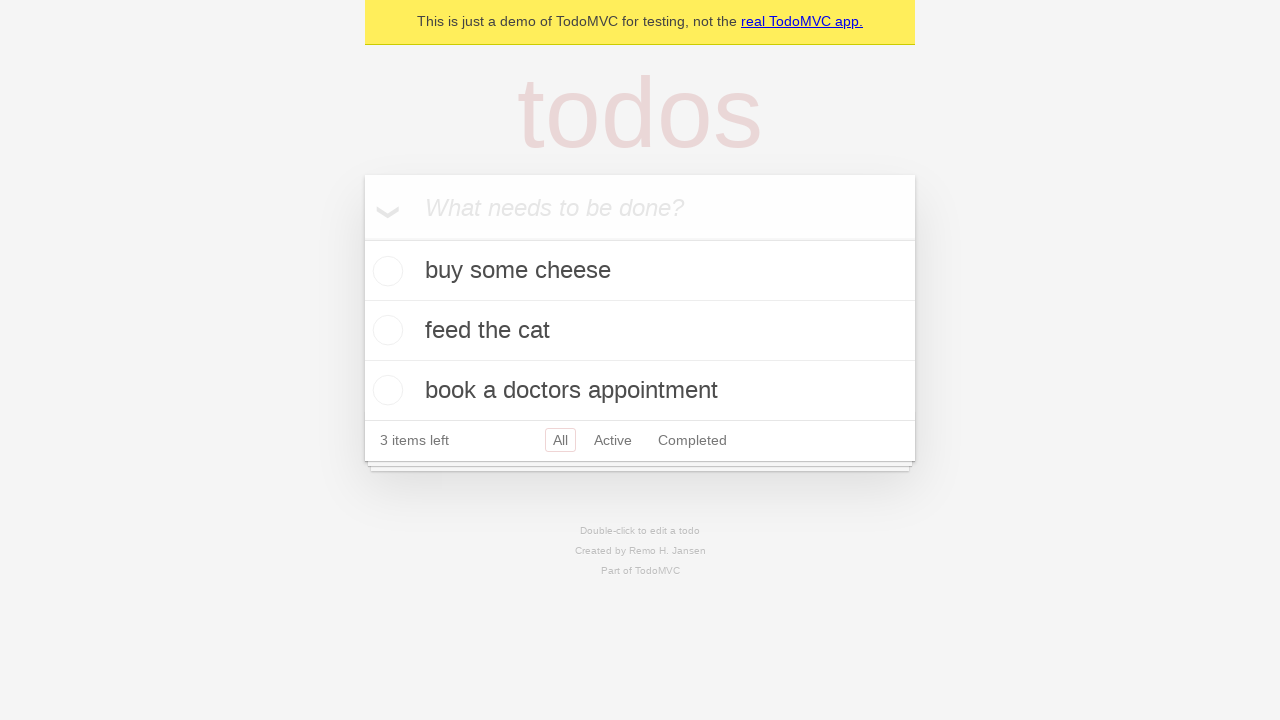

Double-clicked second todo item to enter edit mode at (640, 331) on internal:testid=[data-testid="todo-item"s] >> nth=1
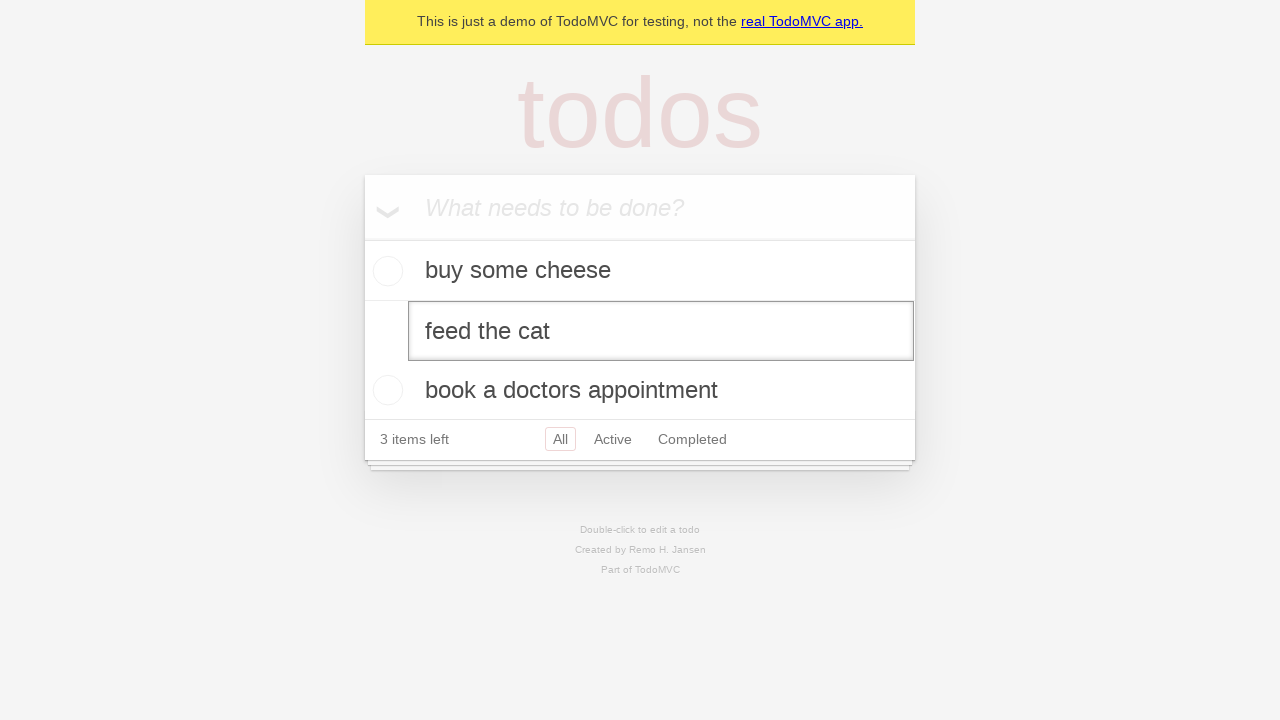

Cleared the edit field to empty string on internal:testid=[data-testid="todo-item"s] >> nth=1 >> internal:role=textbox[nam
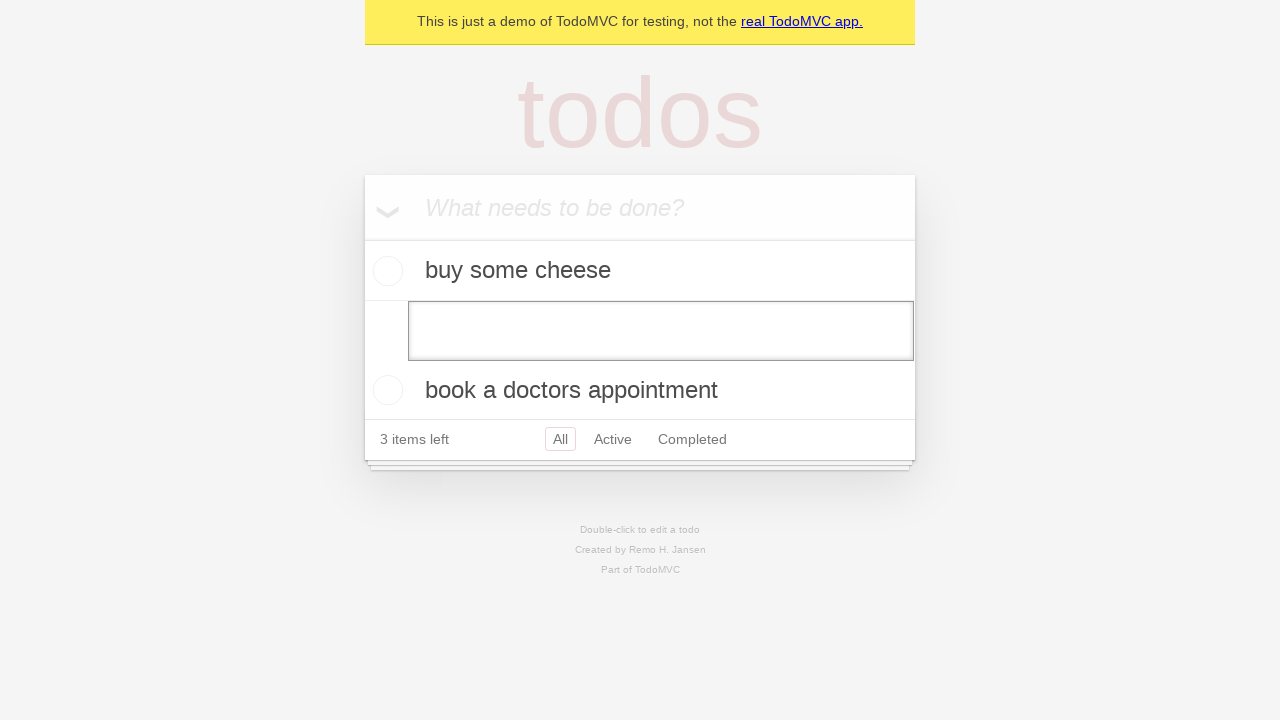

Pressed Enter to confirm edit with empty string, removing the todo item on internal:testid=[data-testid="todo-item"s] >> nth=1 >> internal:role=textbox[nam
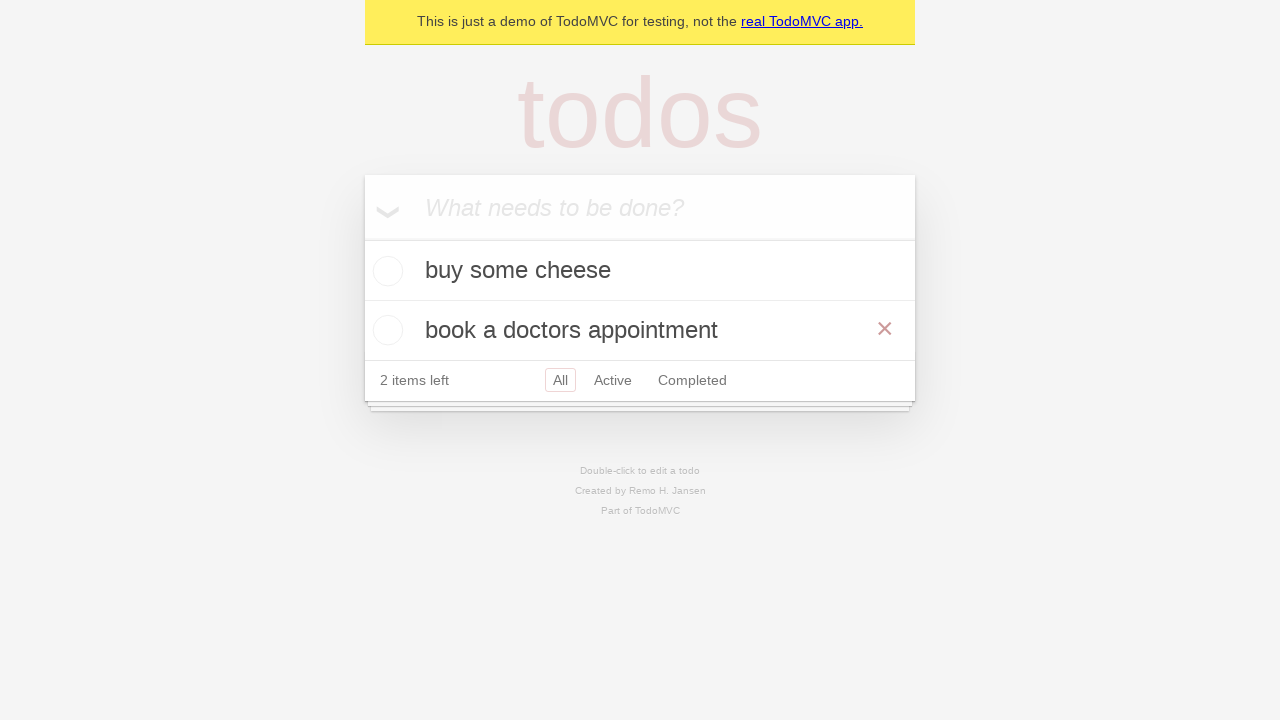

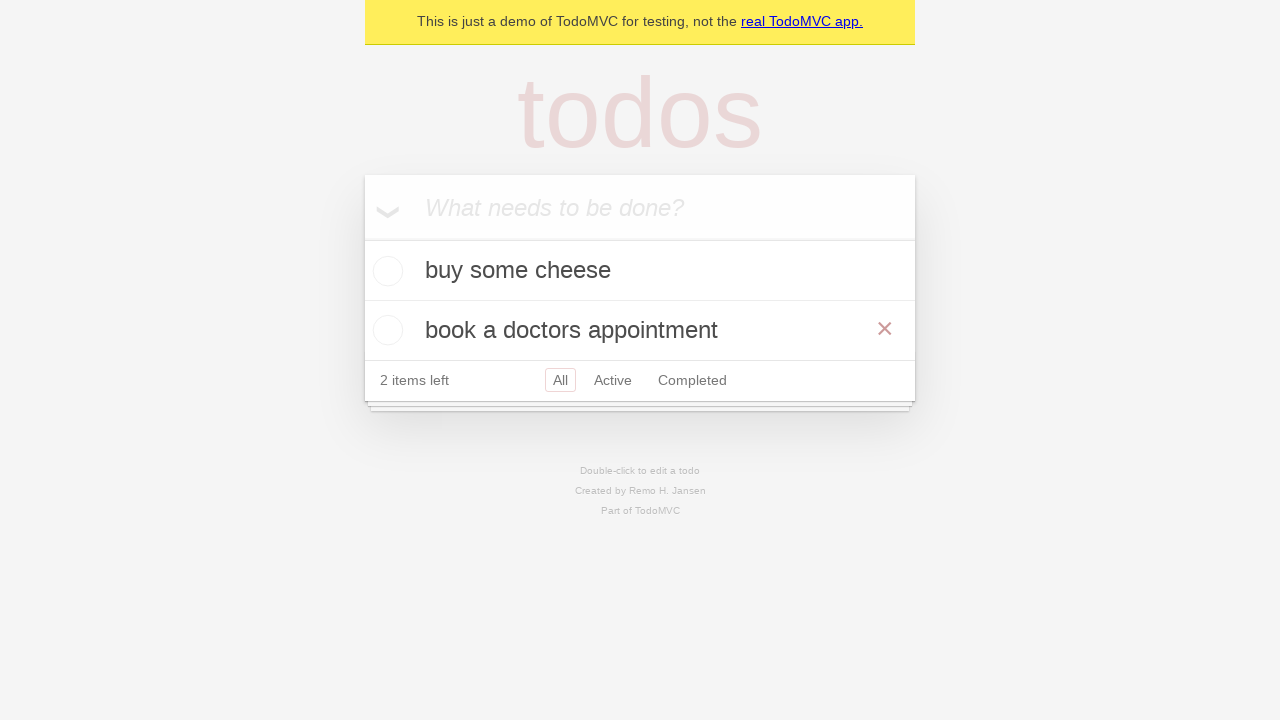